Tests a fullscreen online calculator by navigating to the page, switching to an iframe containing a canvas element, and clicking at various coordinates to press calculator buttons (numbers 1-9, 0, and divide operation)

Starting URL: https://www.online-calculator.com/full-screen-calculator/

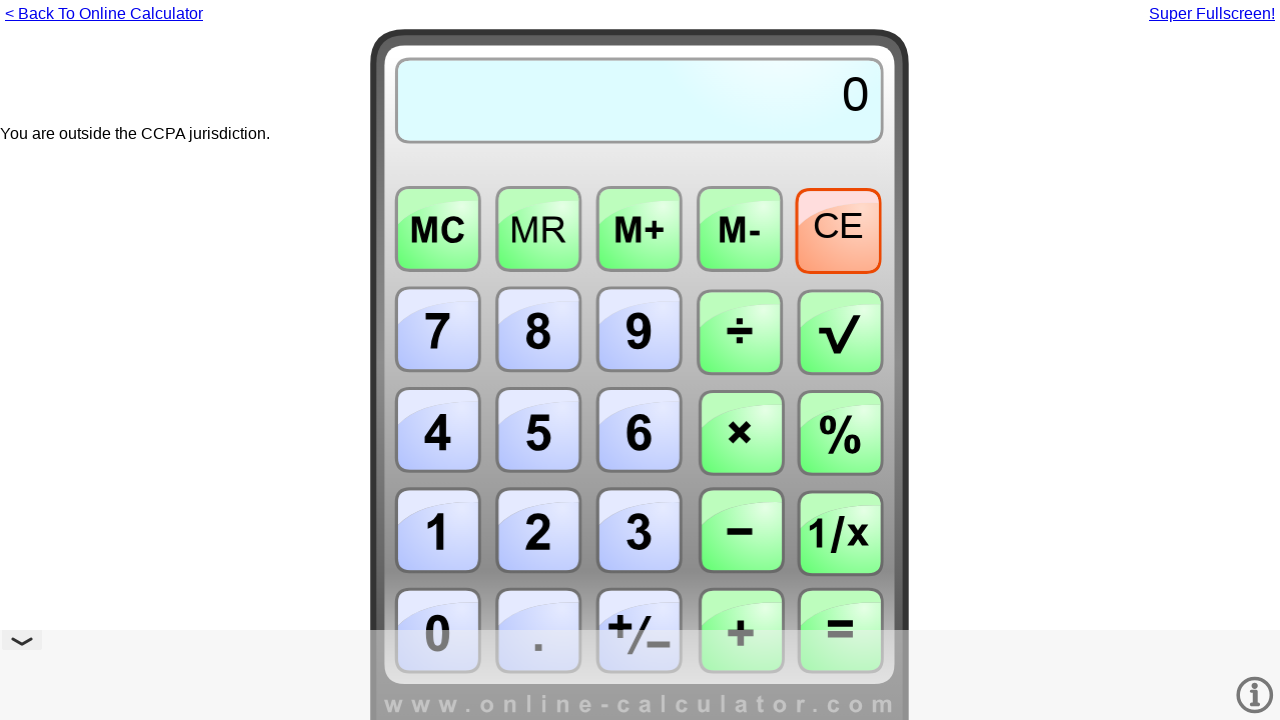

Located iframe with ID 'fullframe' containing the calculator
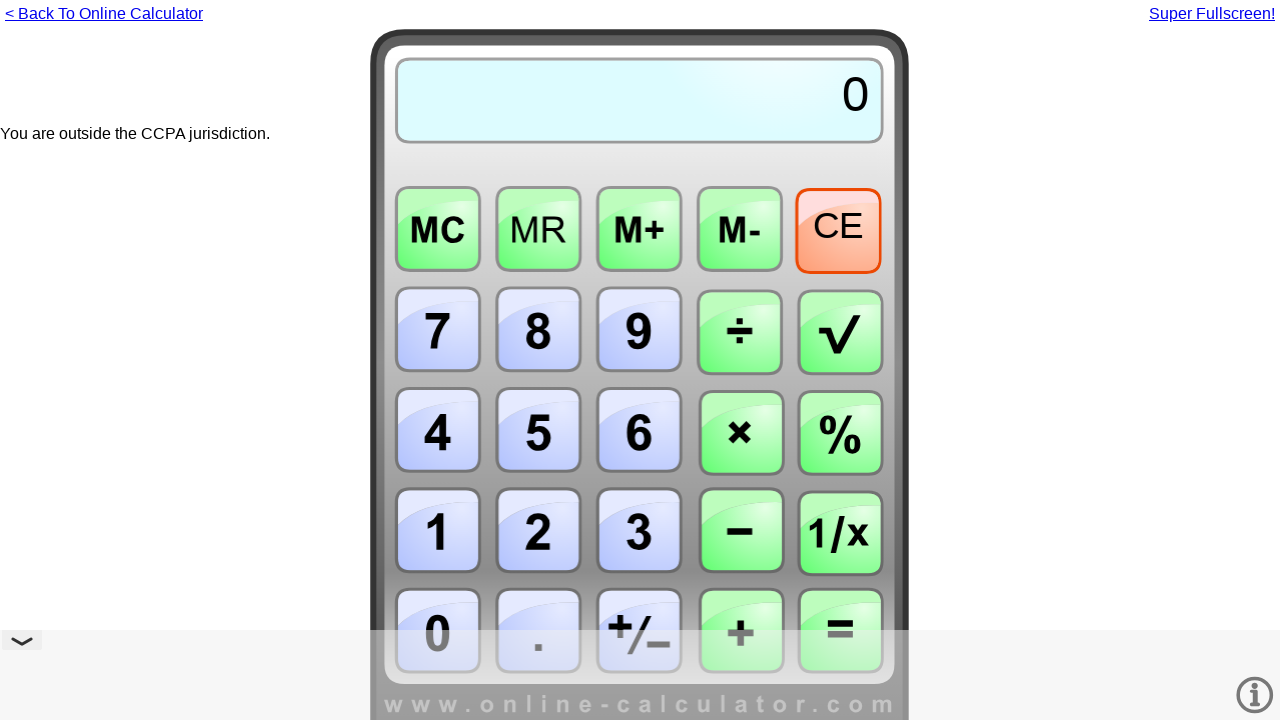

Located canvas element with ID 'canvas'
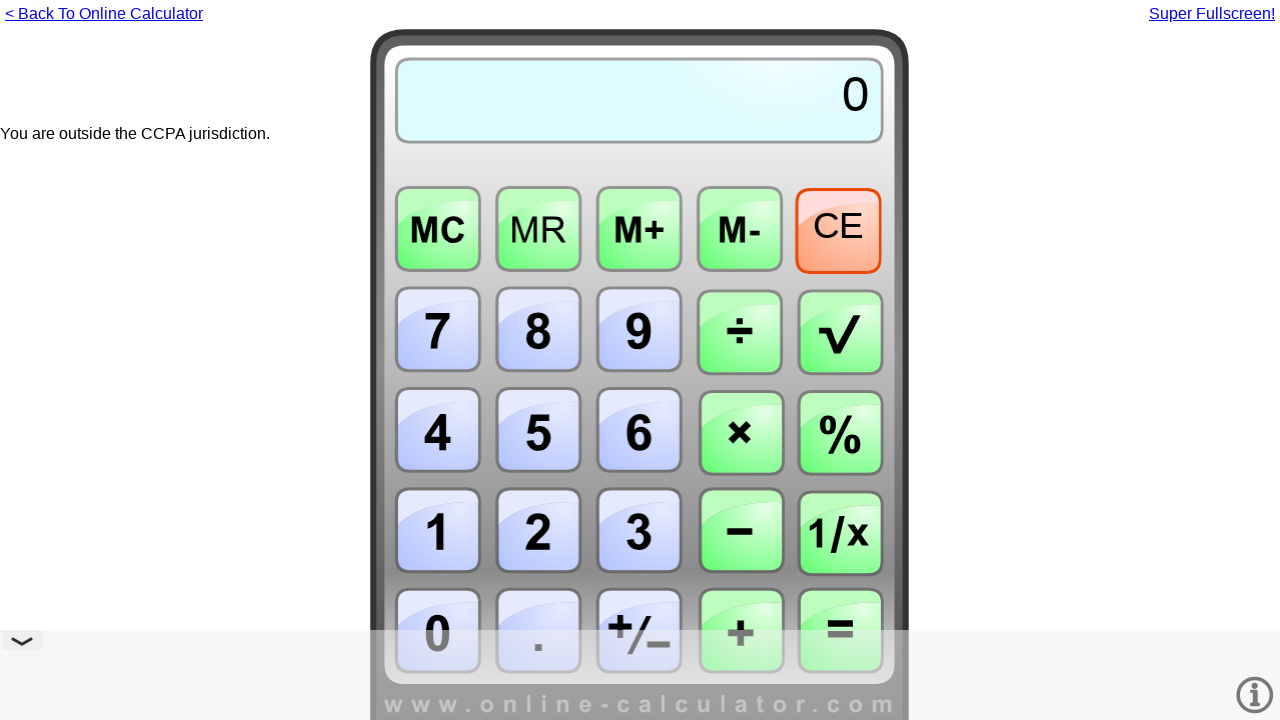

Waited for canvas element to become visible
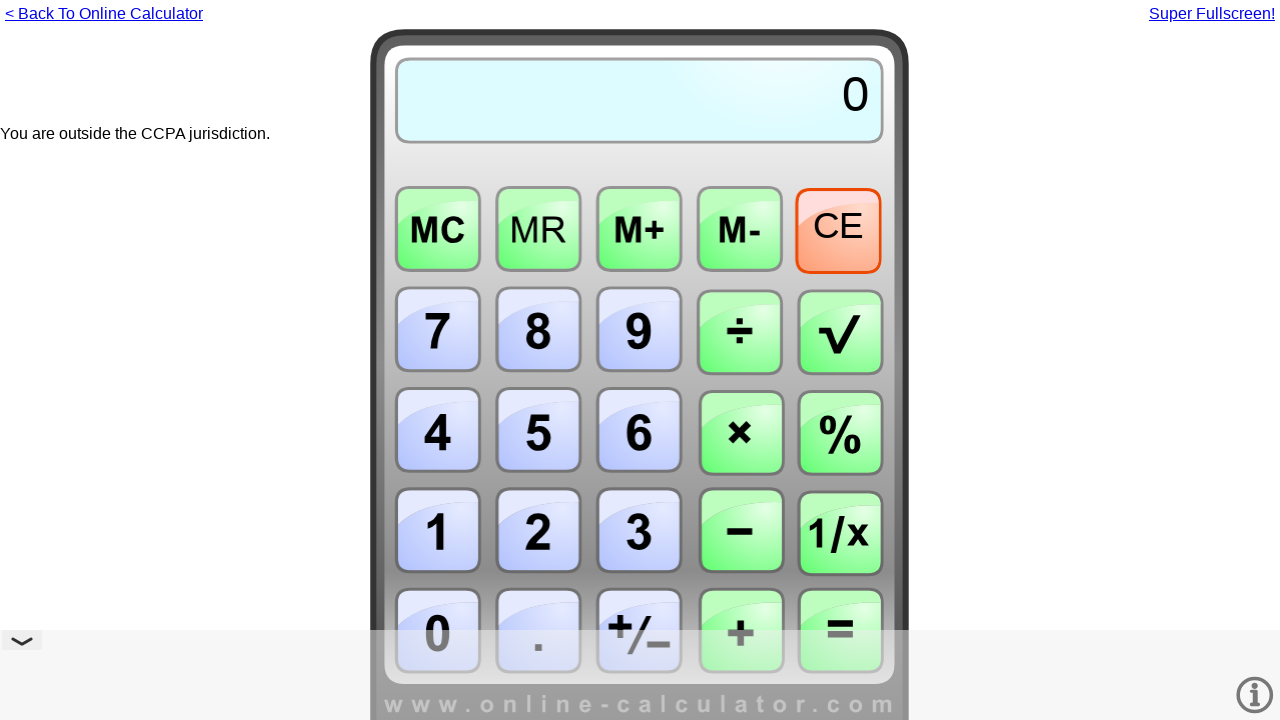

Clicked calculator button 1 at (430, 278) on #fullframe >> internal:control=enter-frame >> #canvas
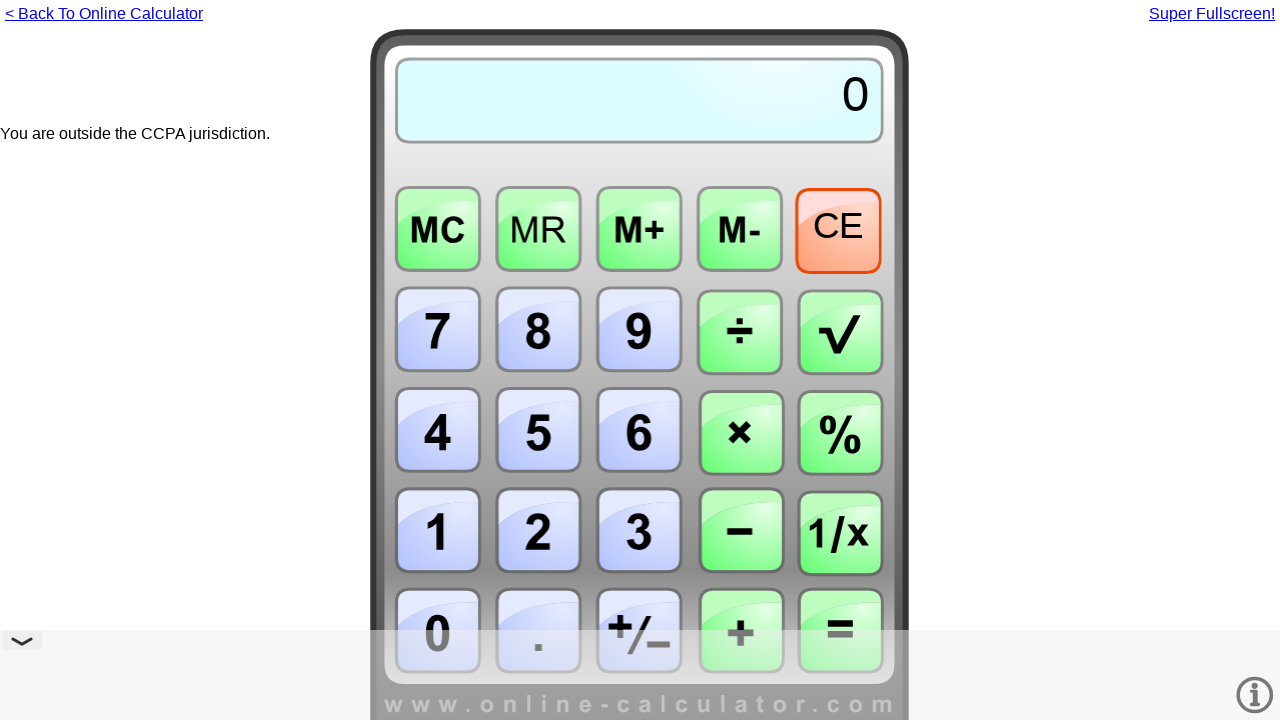

Clicked calculator button 2 at (500, 278) on #fullframe >> internal:control=enter-frame >> #canvas
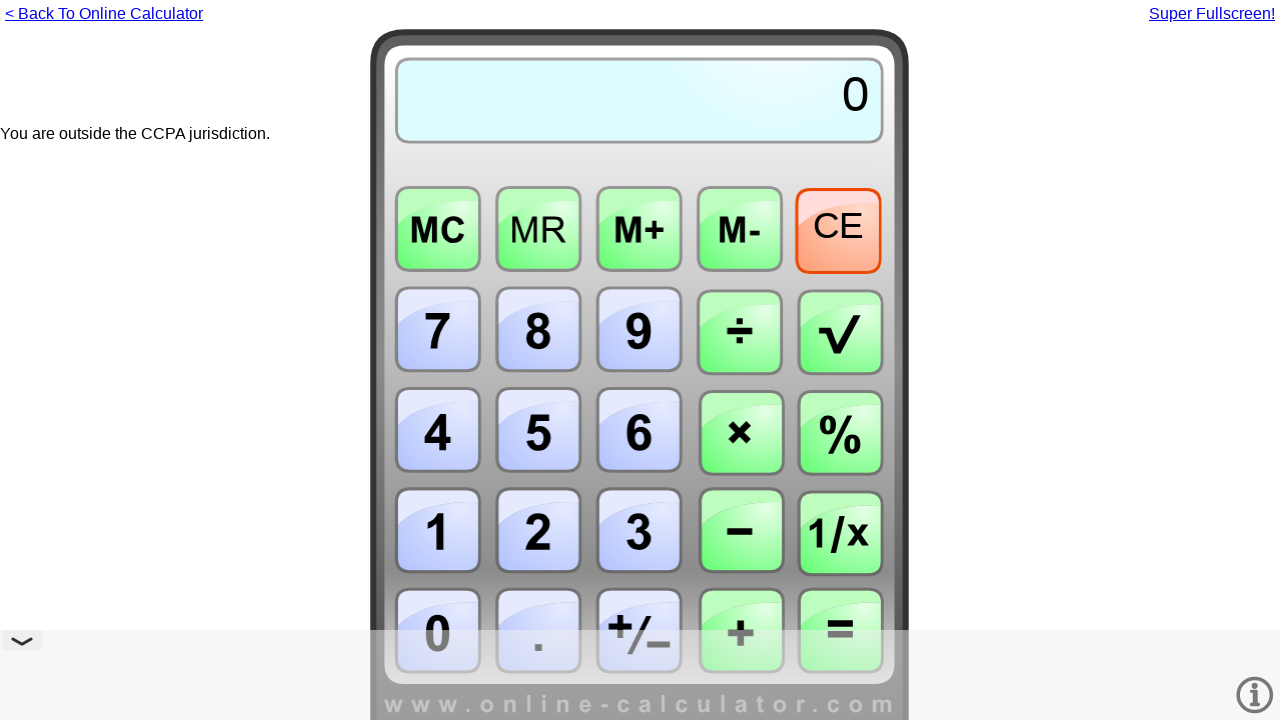

Clicked calculator button 3 at (569, 278) on #fullframe >> internal:control=enter-frame >> #canvas
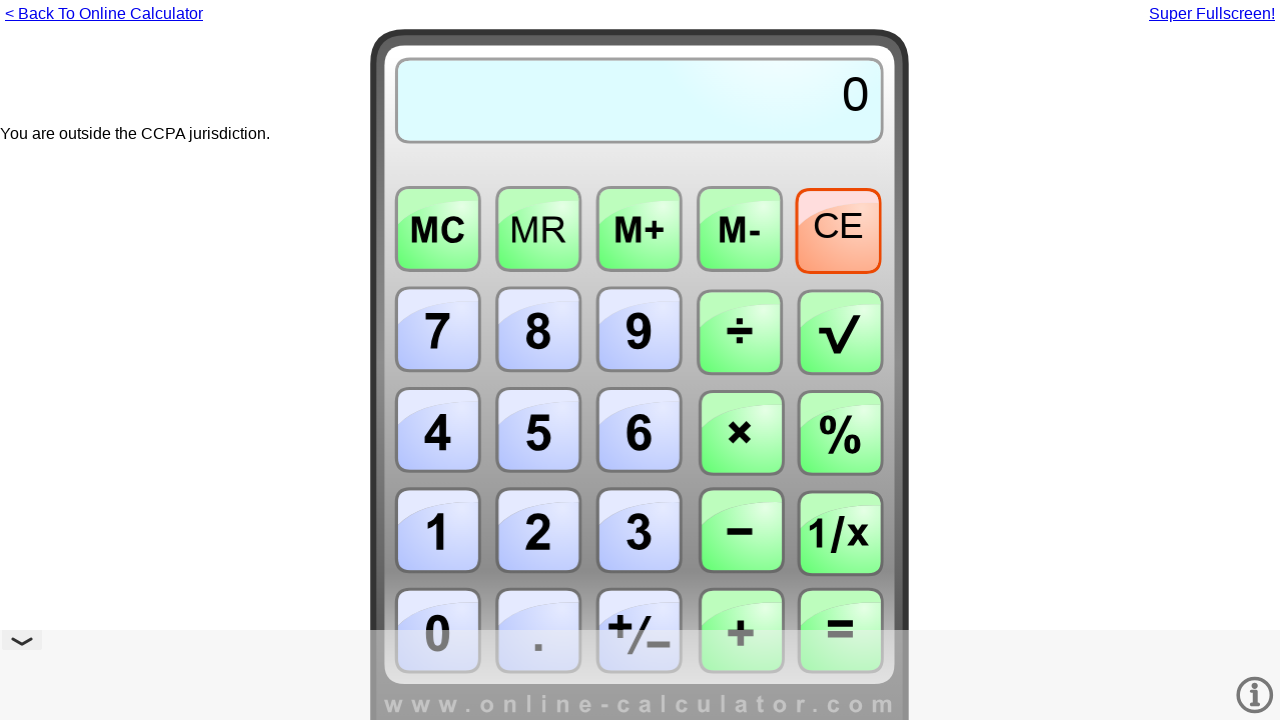

Clicked calculator button 4 at (430, 188) on #fullframe >> internal:control=enter-frame >> #canvas
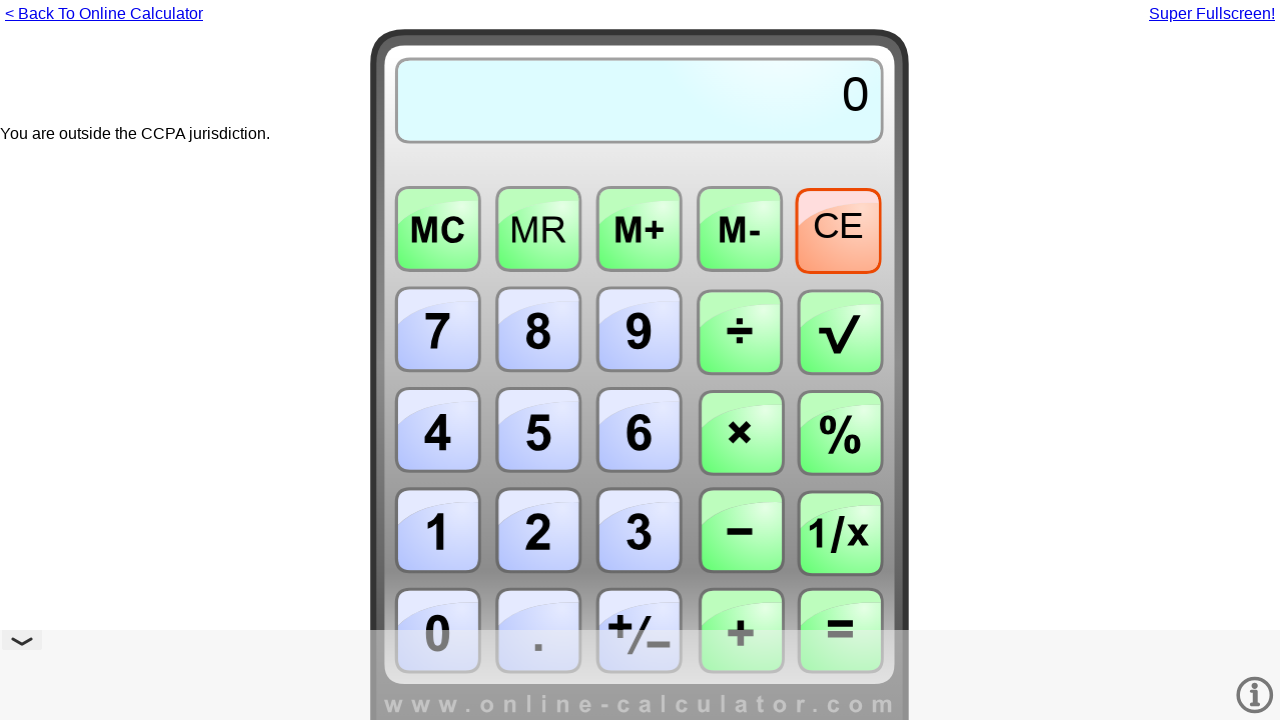

Clicked calculator button 5 at (500, 188) on #fullframe >> internal:control=enter-frame >> #canvas
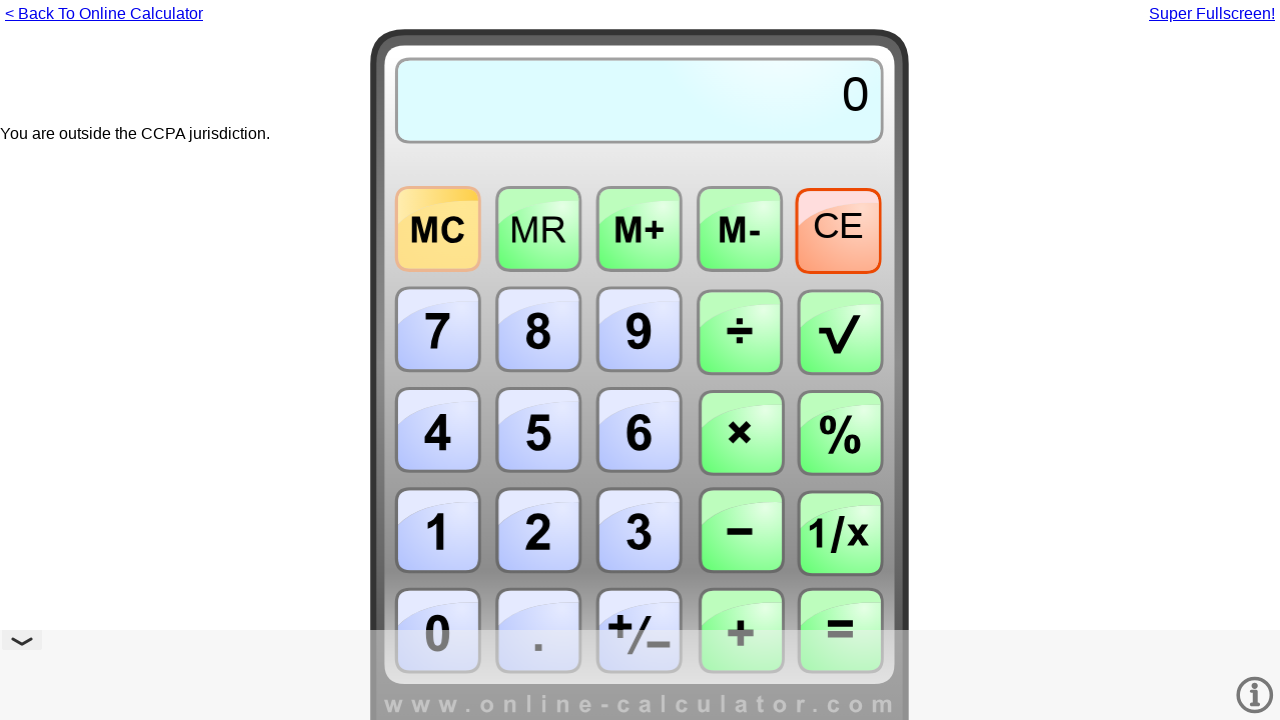

Clicked calculator button 6 at (569, 188) on #fullframe >> internal:control=enter-frame >> #canvas
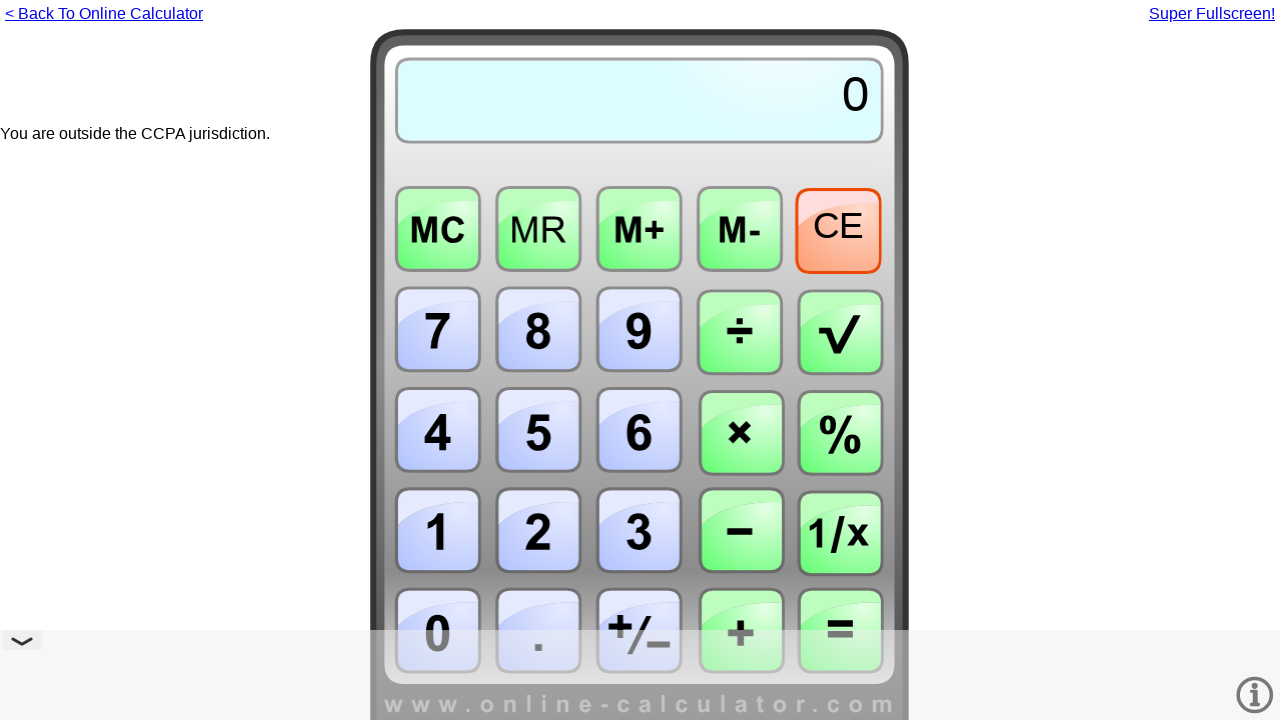

Clicked calculator button 7 at (430, 168) on #fullframe >> internal:control=enter-frame >> #canvas
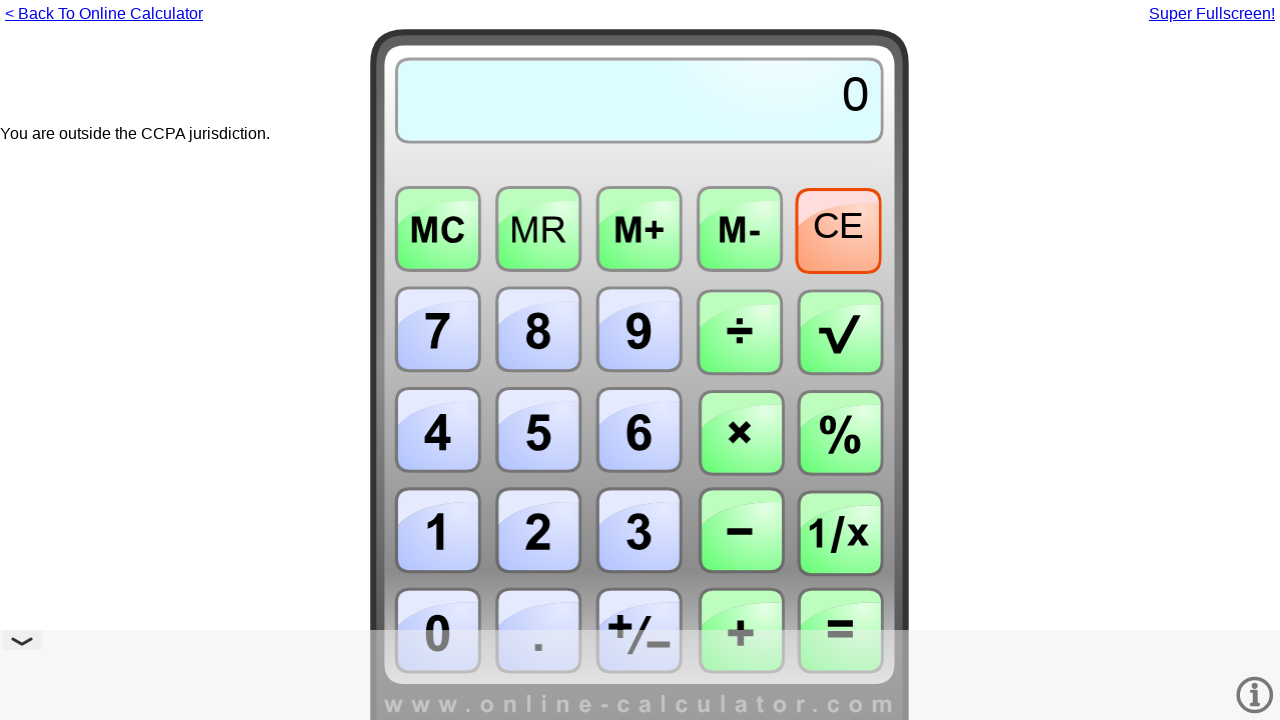

Clicked calculator button 8 at (500, 168) on #fullframe >> internal:control=enter-frame >> #canvas
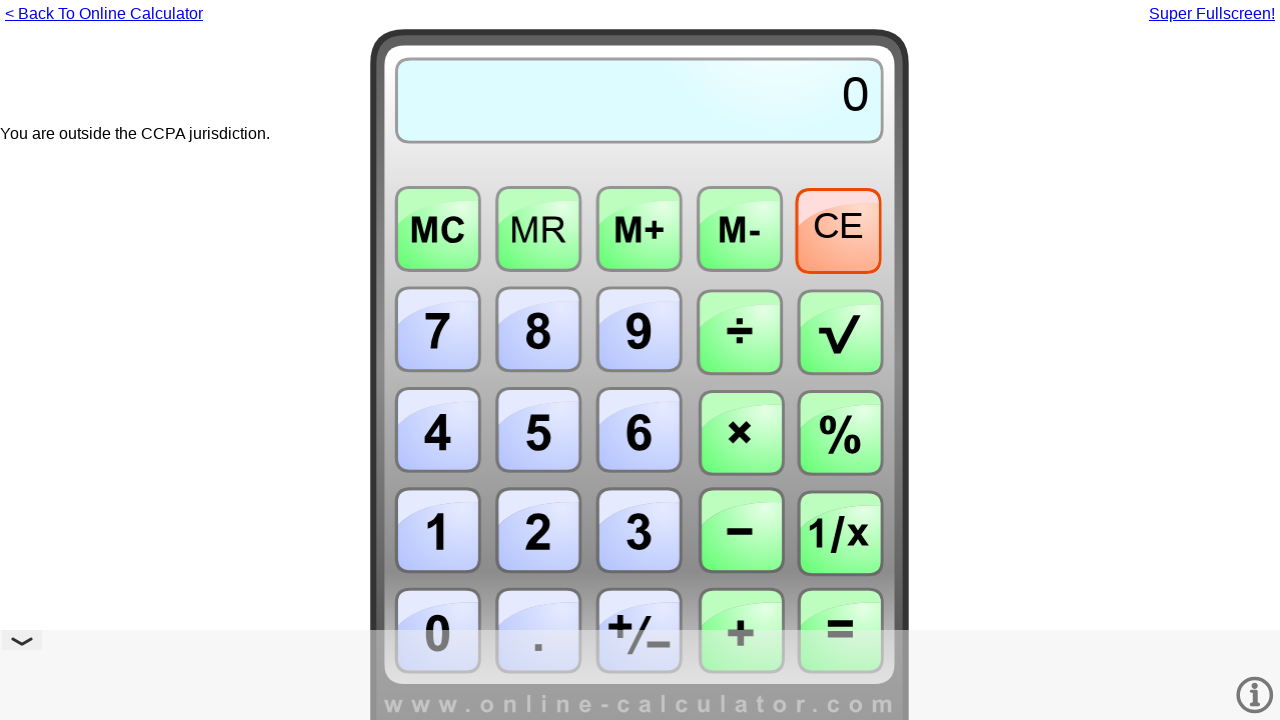

Clicked calculator divide button at (638, 168) on #fullframe >> internal:control=enter-frame >> #canvas
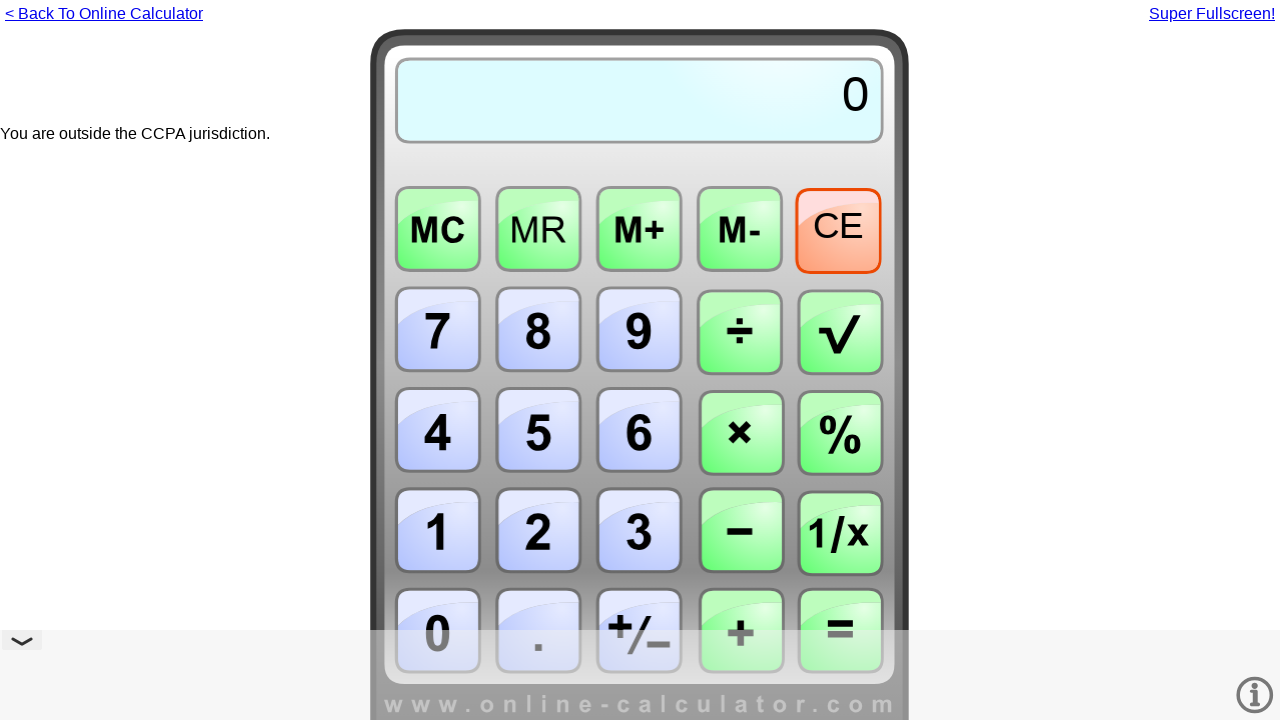

Clicked calculator button 9 at (569, 168) on #fullframe >> internal:control=enter-frame >> #canvas
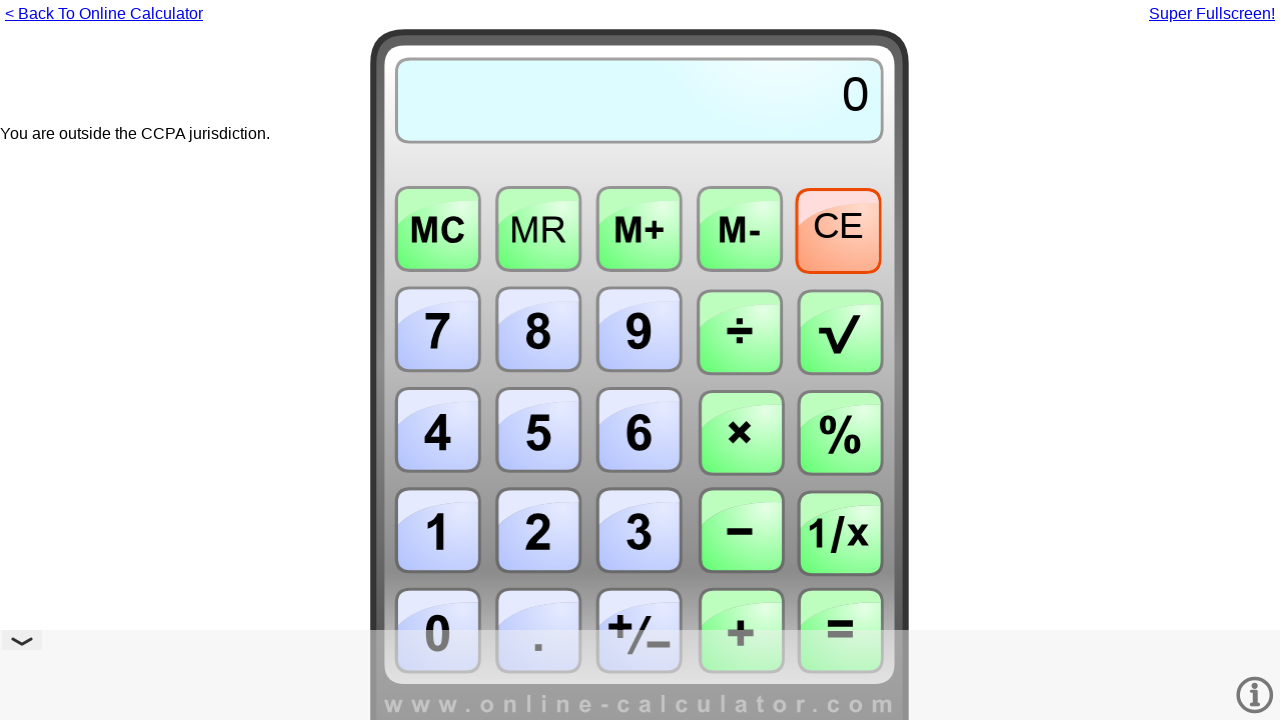

Clicked calculator button 0 at (430, 328) on #fullframe >> internal:control=enter-frame >> #canvas
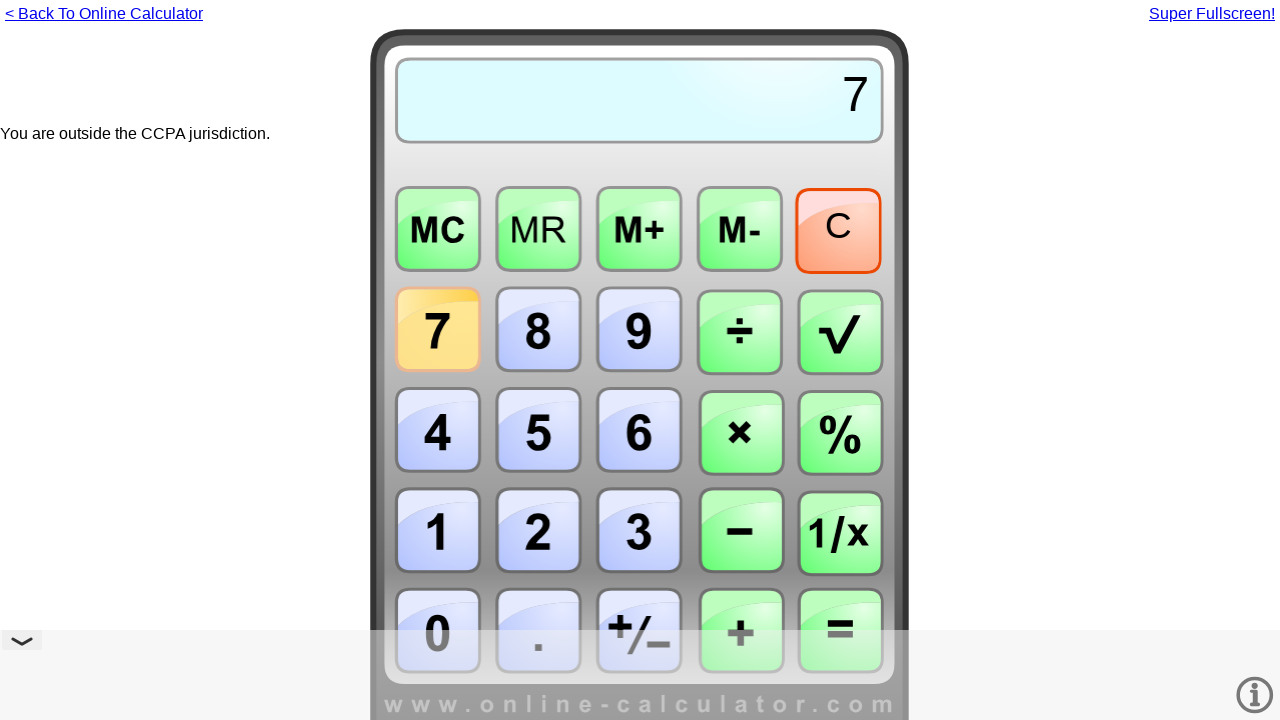

Waited 3 seconds to observe calculator result
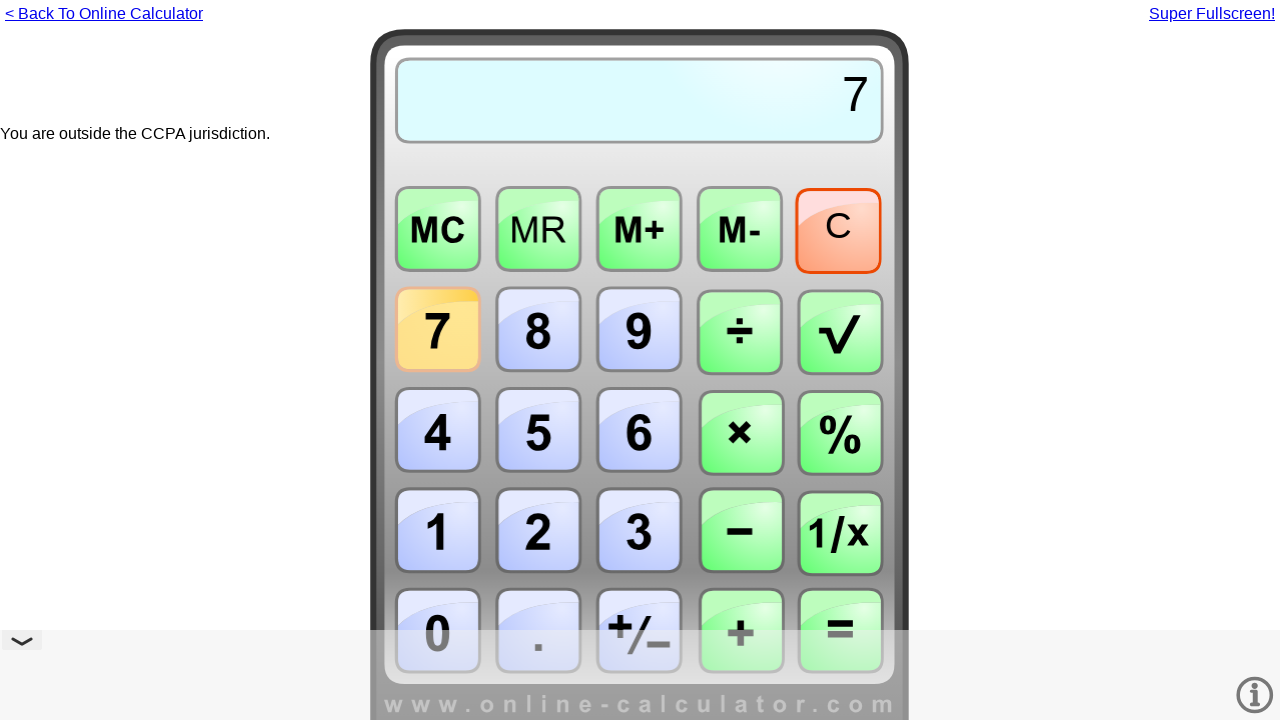

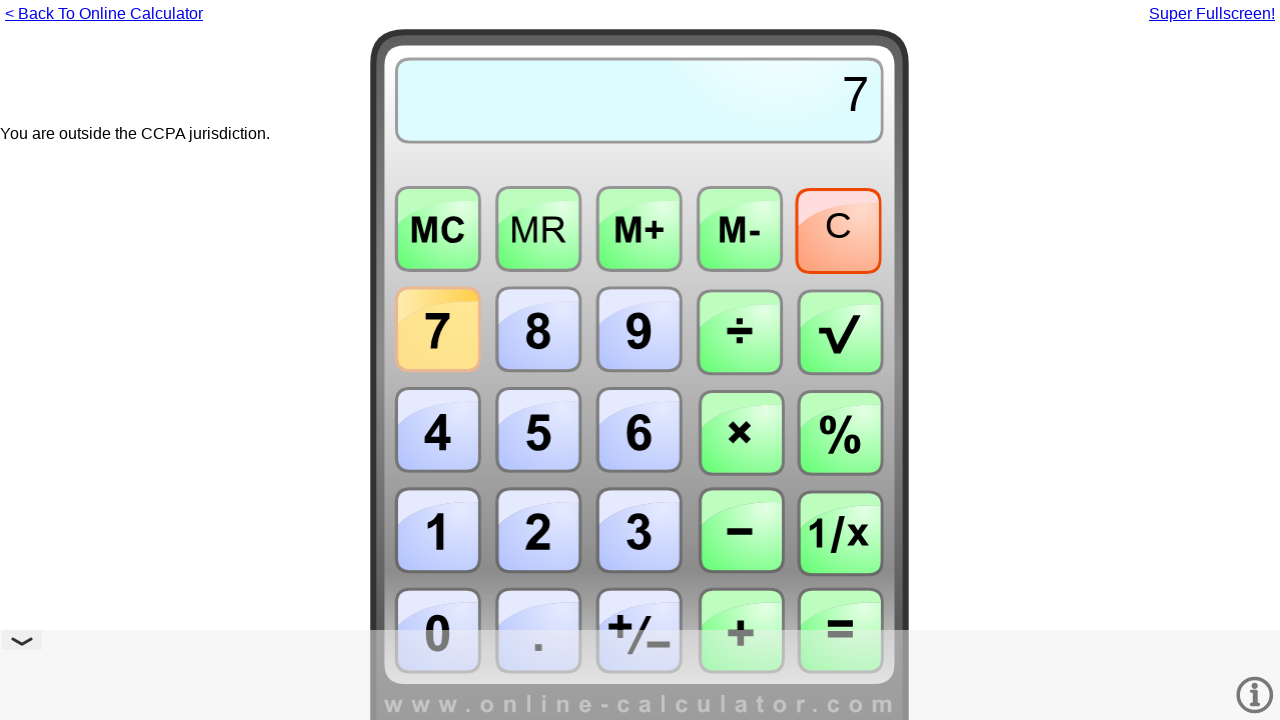